Tests radio button selection by clicking on the Yes radio button

Starting URL: https://demoqa.com/elements

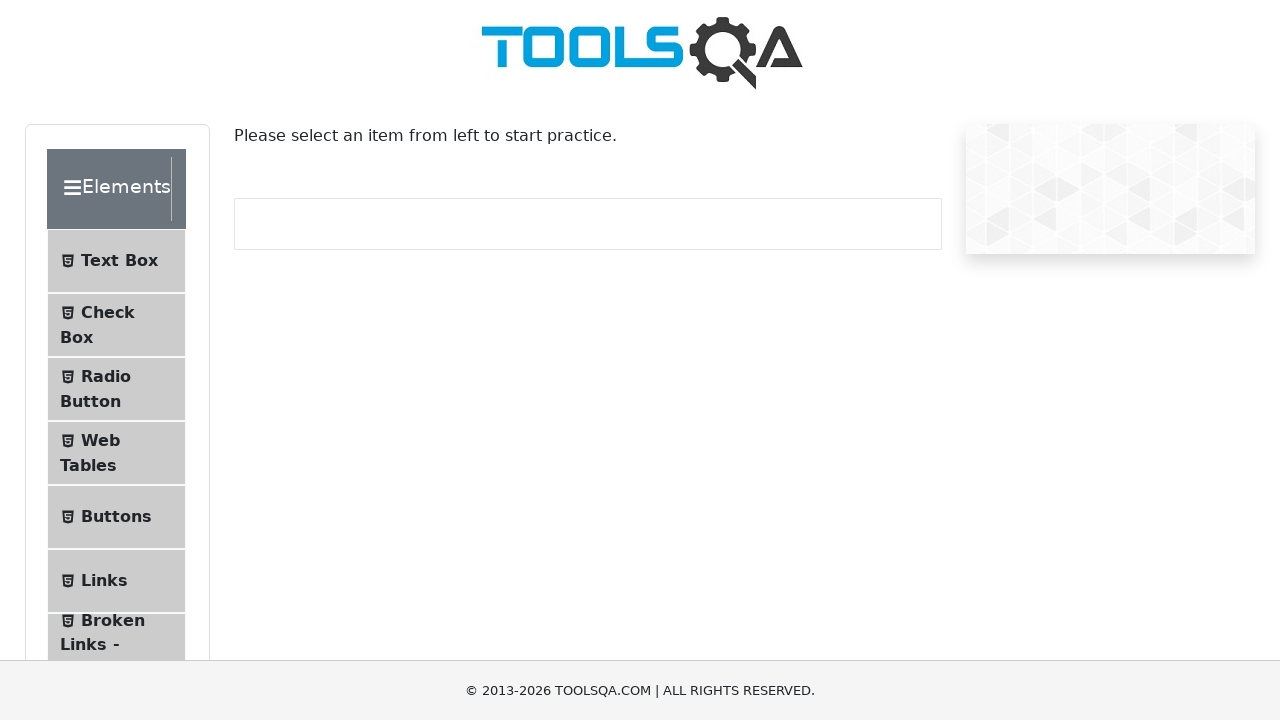

Clicked on Radio Button menu item at (106, 376) on xpath=//span[.='Radio Button']
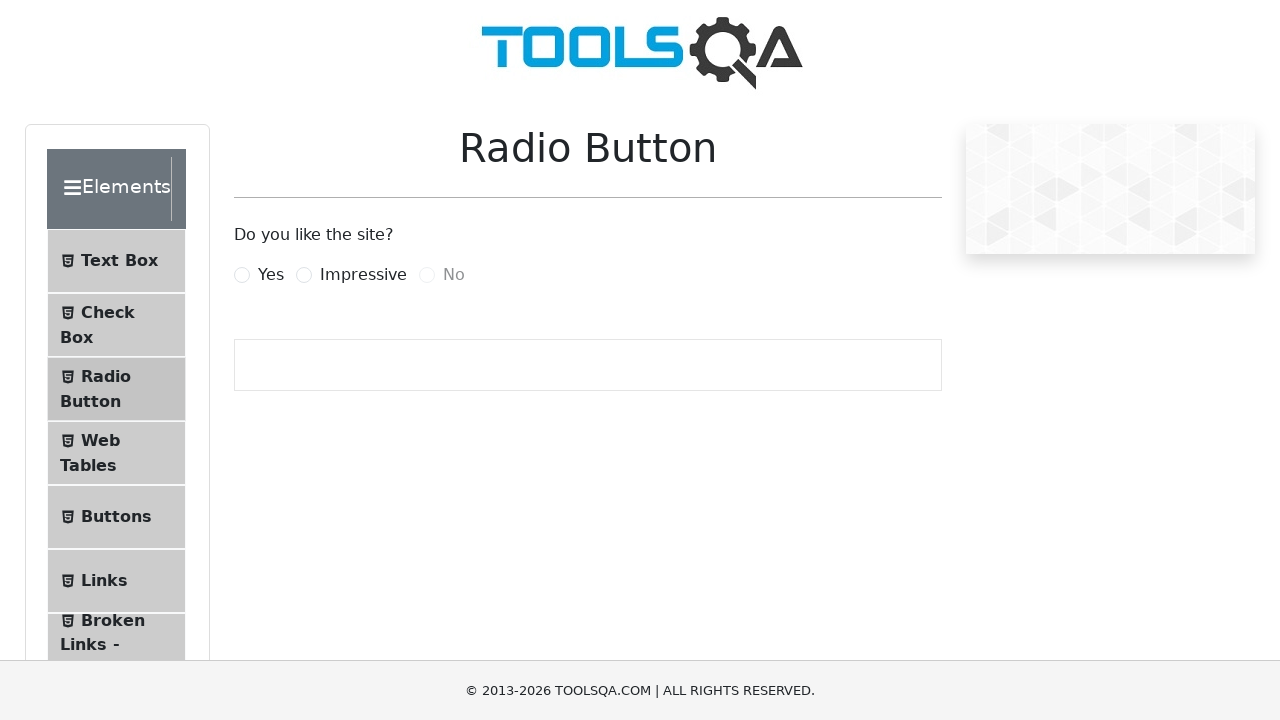

Clicked on Yes radio button at (271, 275) on xpath=//label[@for='yesRadio']
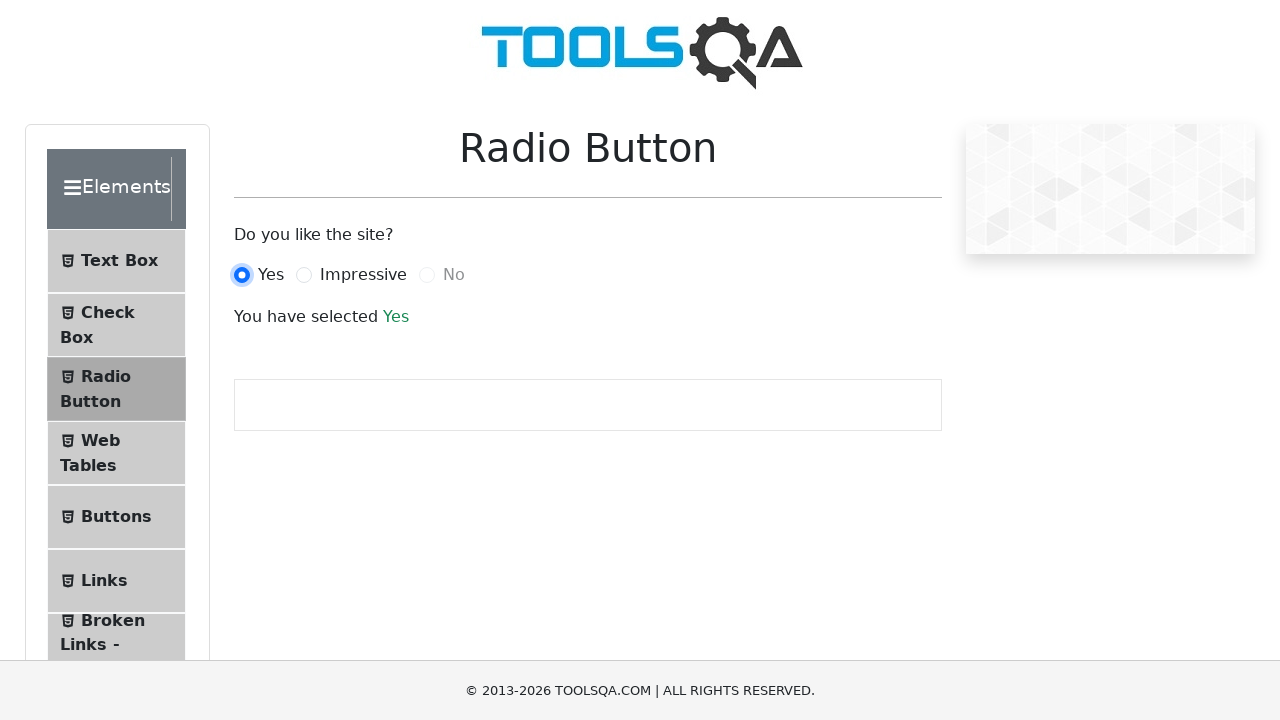

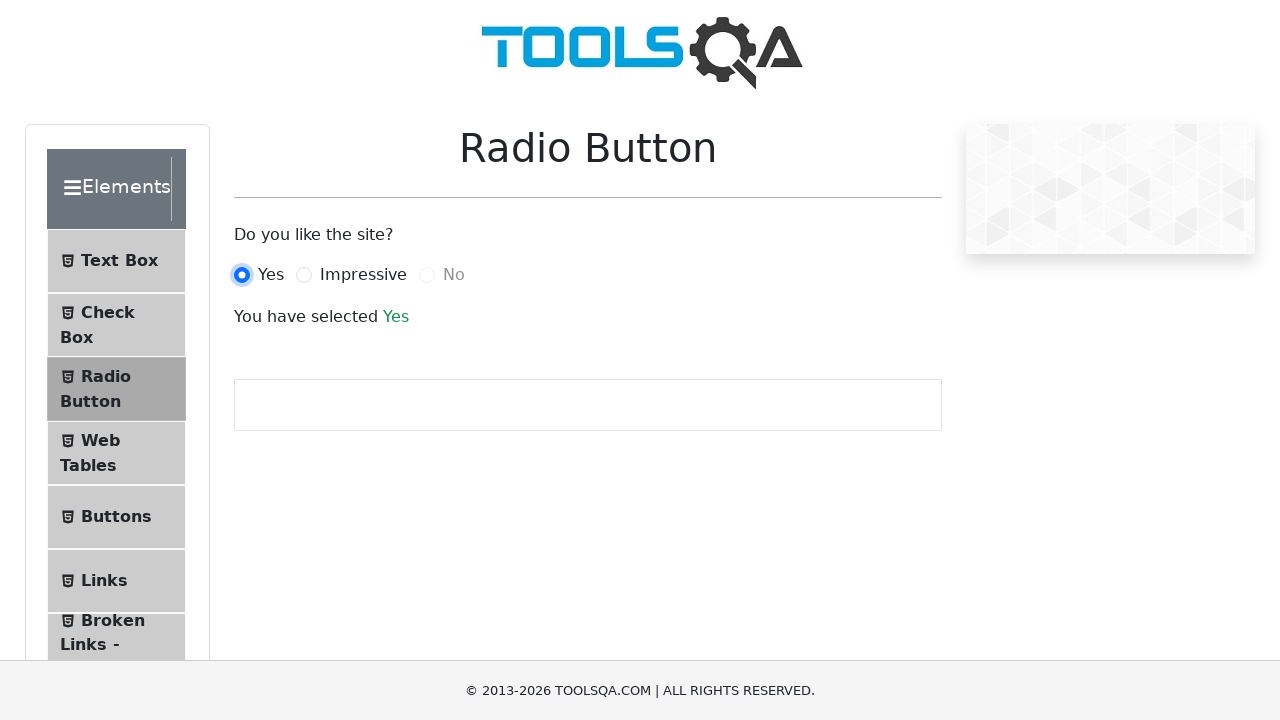